Tests JavaScript confirmation alert handling by clicking a button that triggers an alert and accepting it

Starting URL: http://www.tizag.com/javascriptT/javascriptalert.php

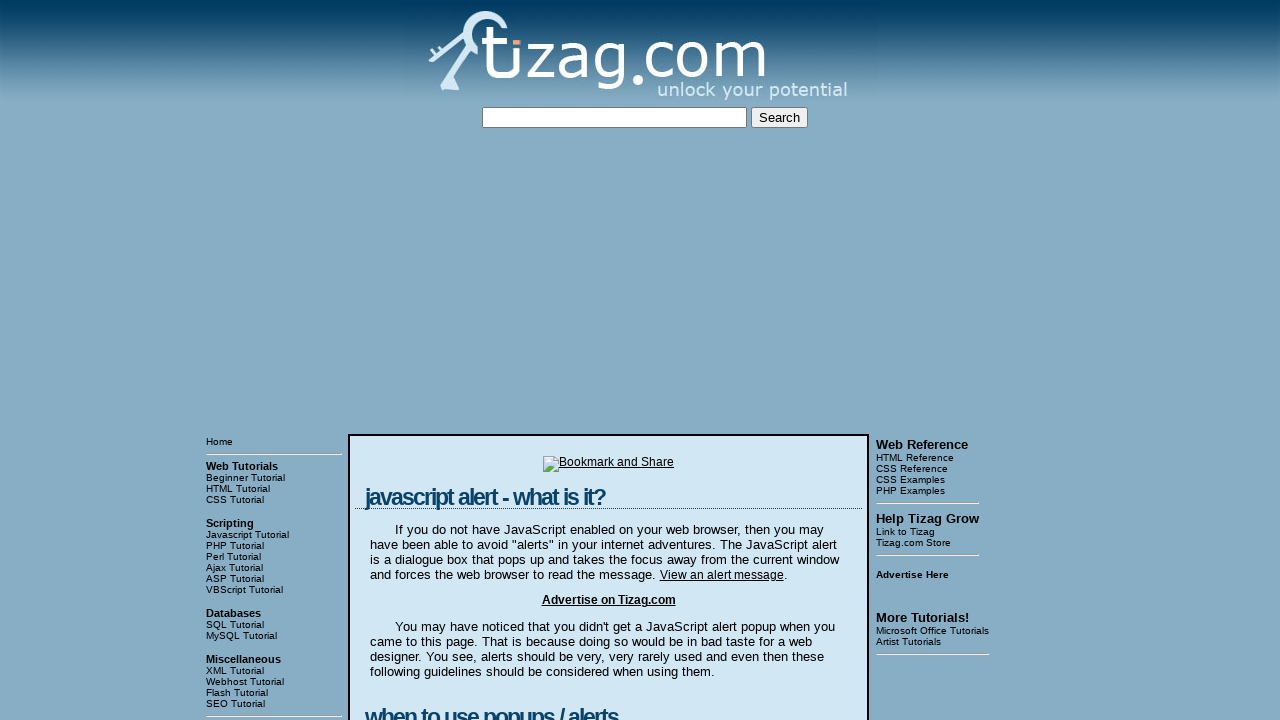

Set up dialog handler to accept confirmation alerts
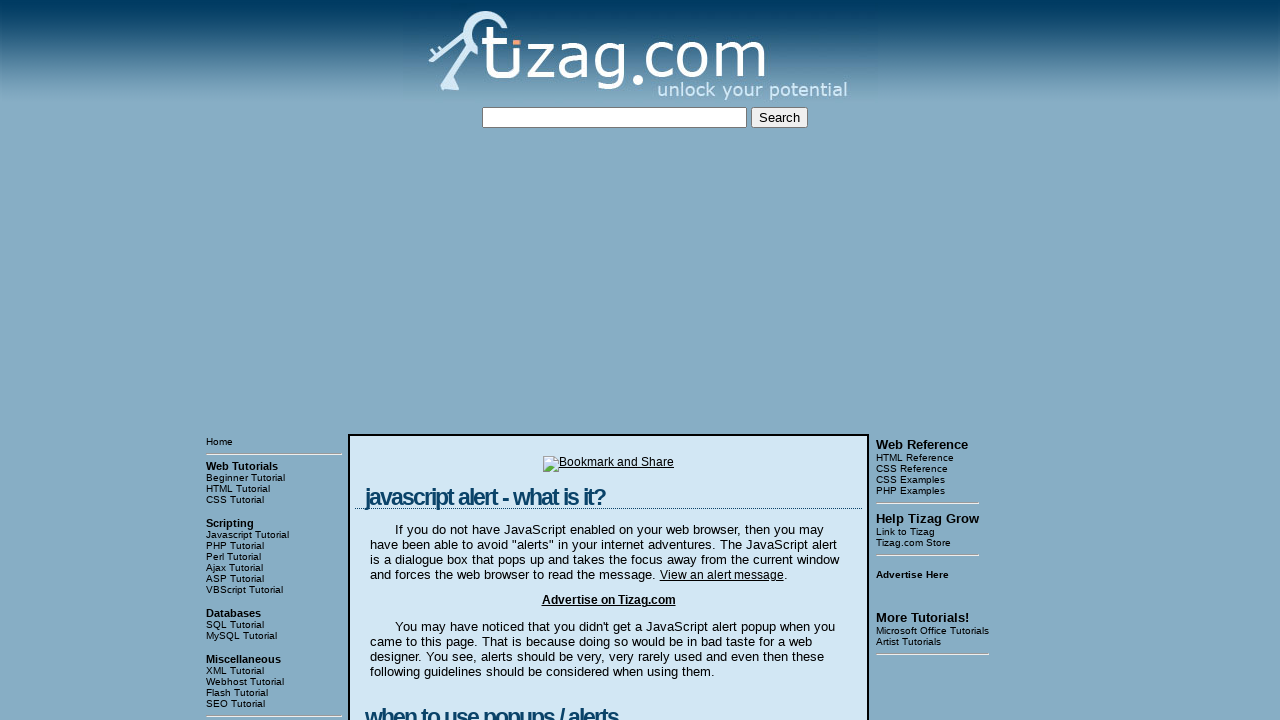

Clicked the Confirmation Alert button at (428, 361) on input[value='Confirmation Alert']
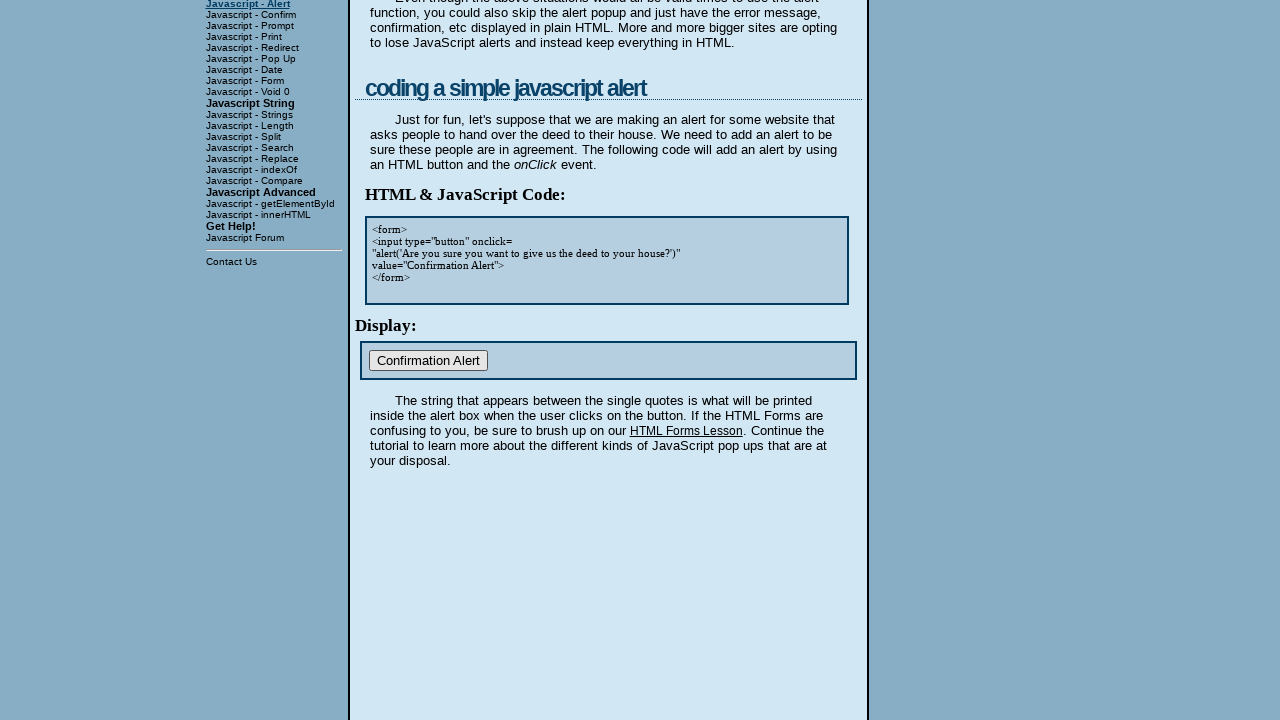

Waited 500ms for dialog to be handled
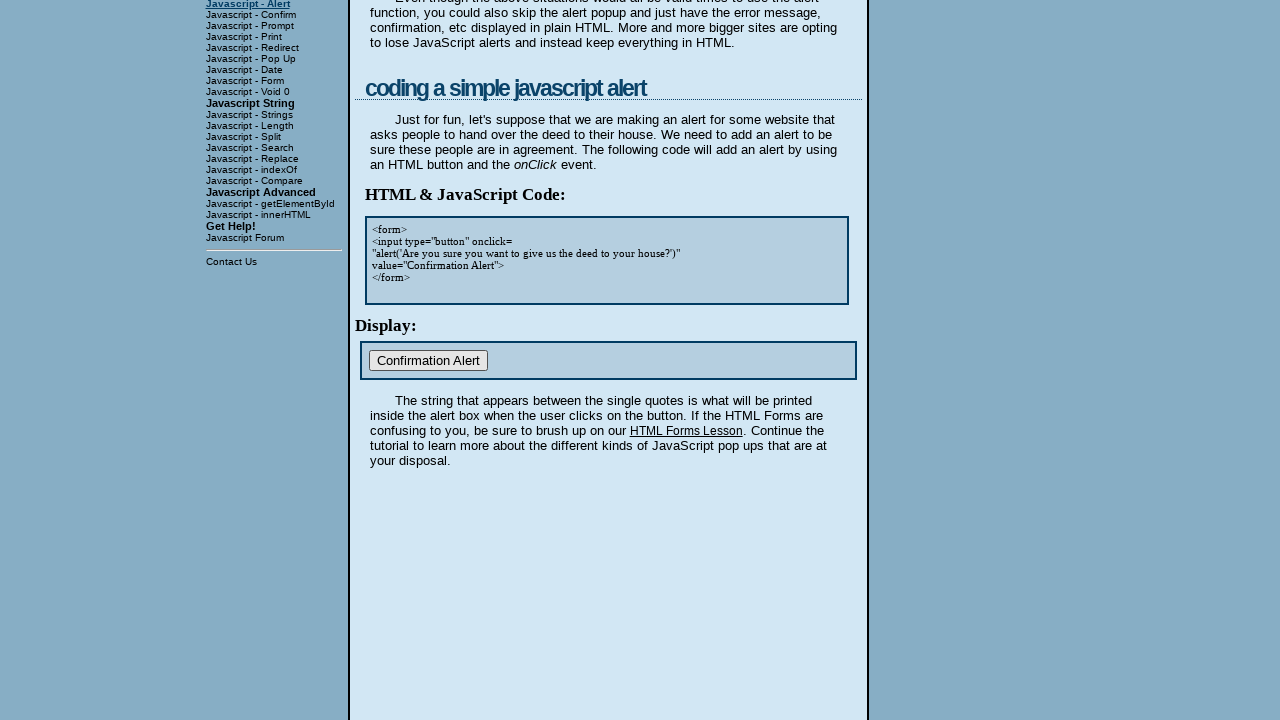

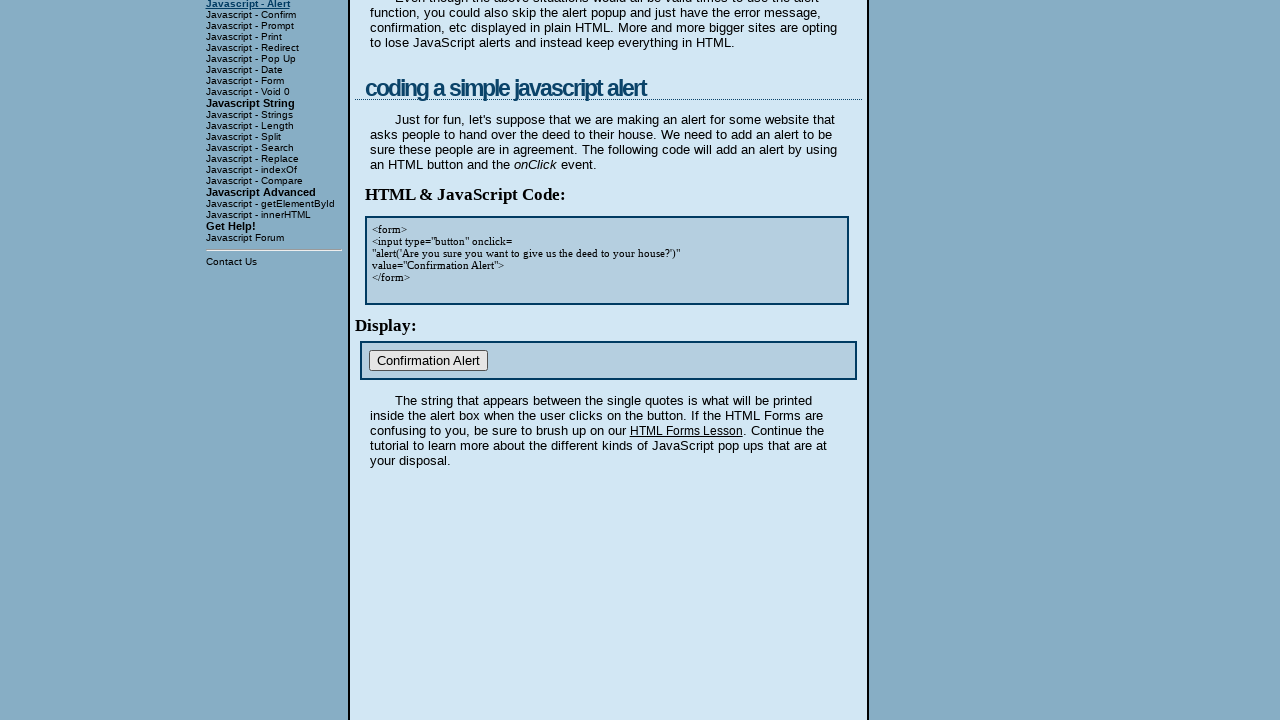